Tests a registration form by checking if an element is enabled, filling an email address field, and entering a phone number after clearing the field.

Starting URL: https://demo.automationtesting.in/Register.html

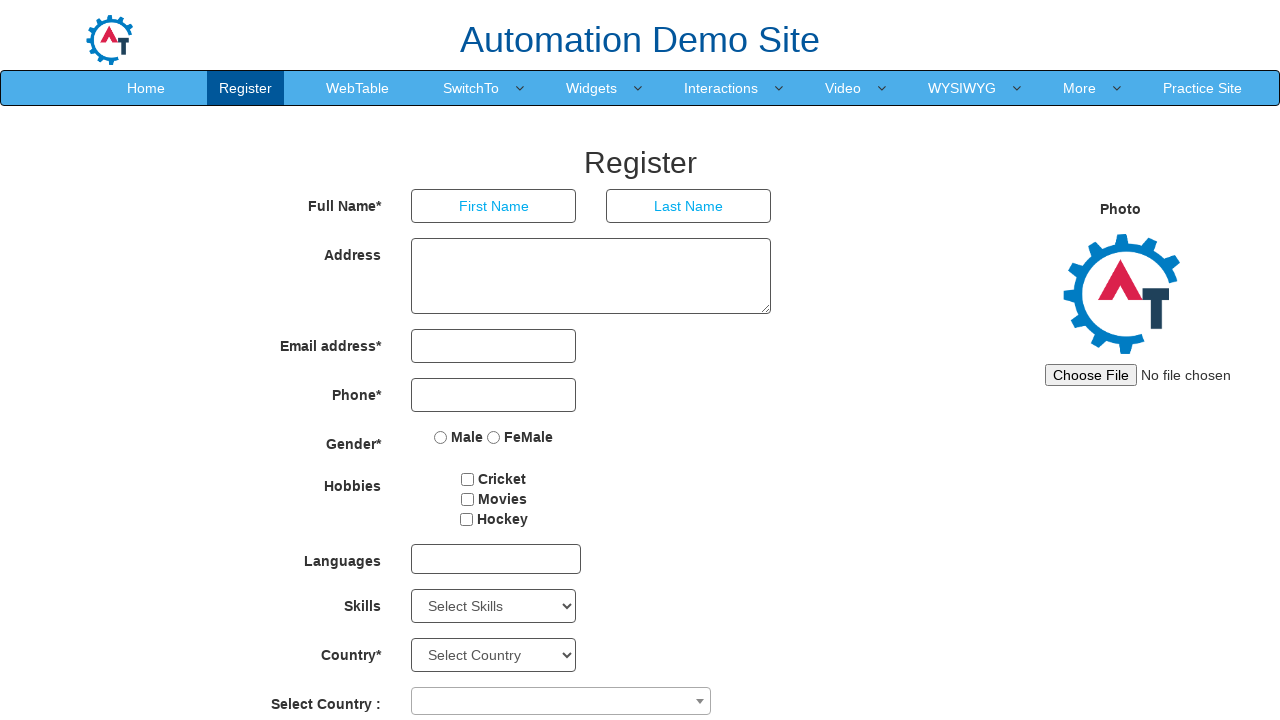

Email div element is visible and enabled
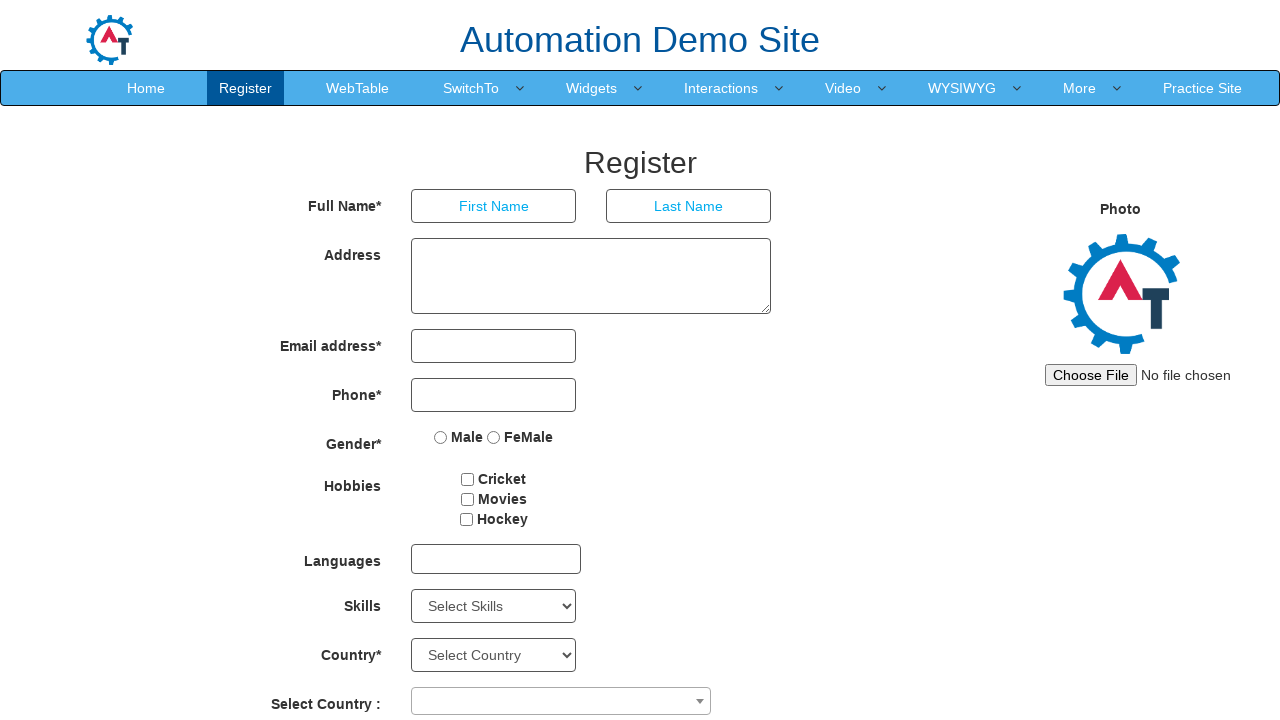

Filled email address field with 'arunvenkatesh028@gmail.com' on //input[@ng-model='EmailAdress']
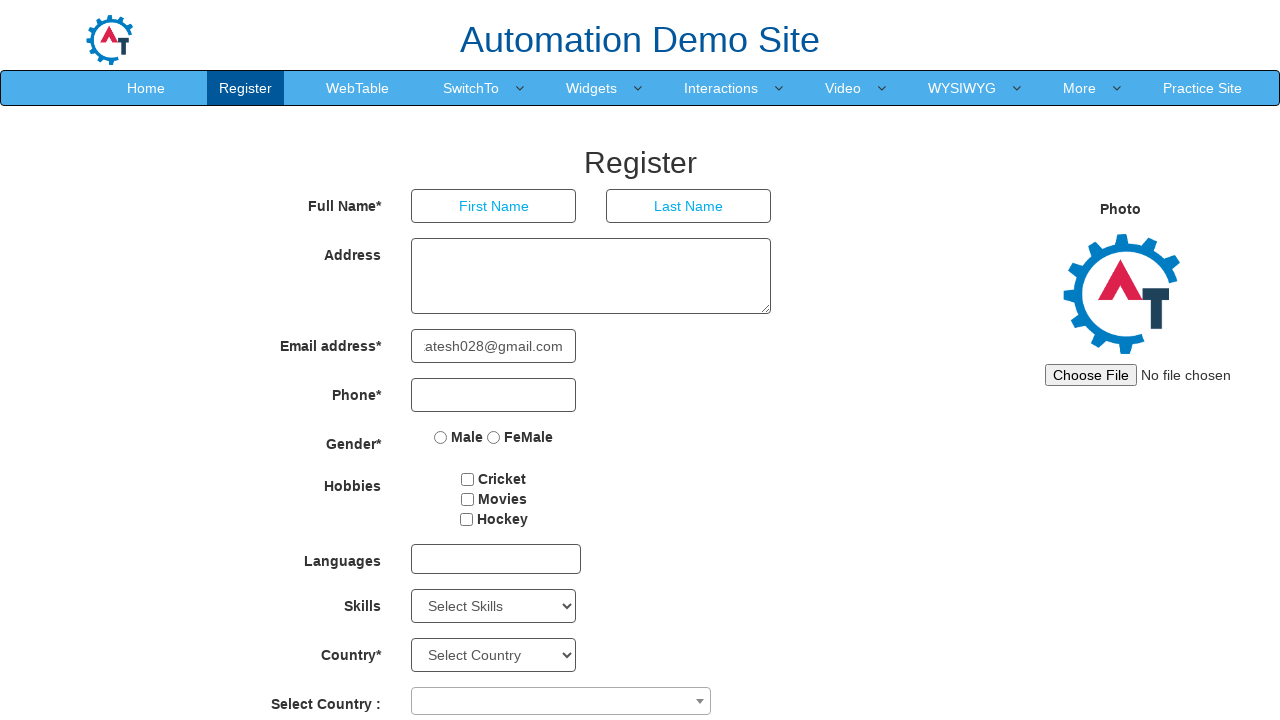

Cleared the phone number field on xpath=//form[@id='basicBootstrapForm']/div[3]/div/input
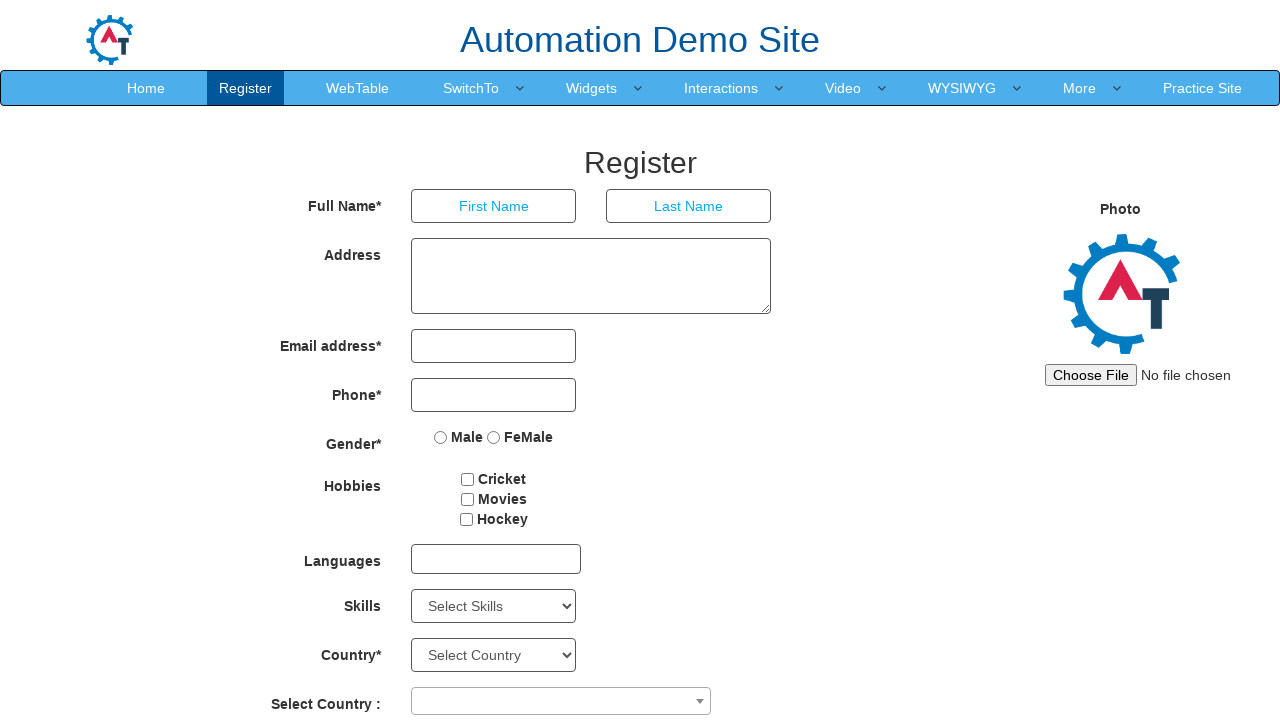

Entered phone number '12345' in the phone field on xpath=//form[@id='basicBootstrapForm']/div[3]/div/input
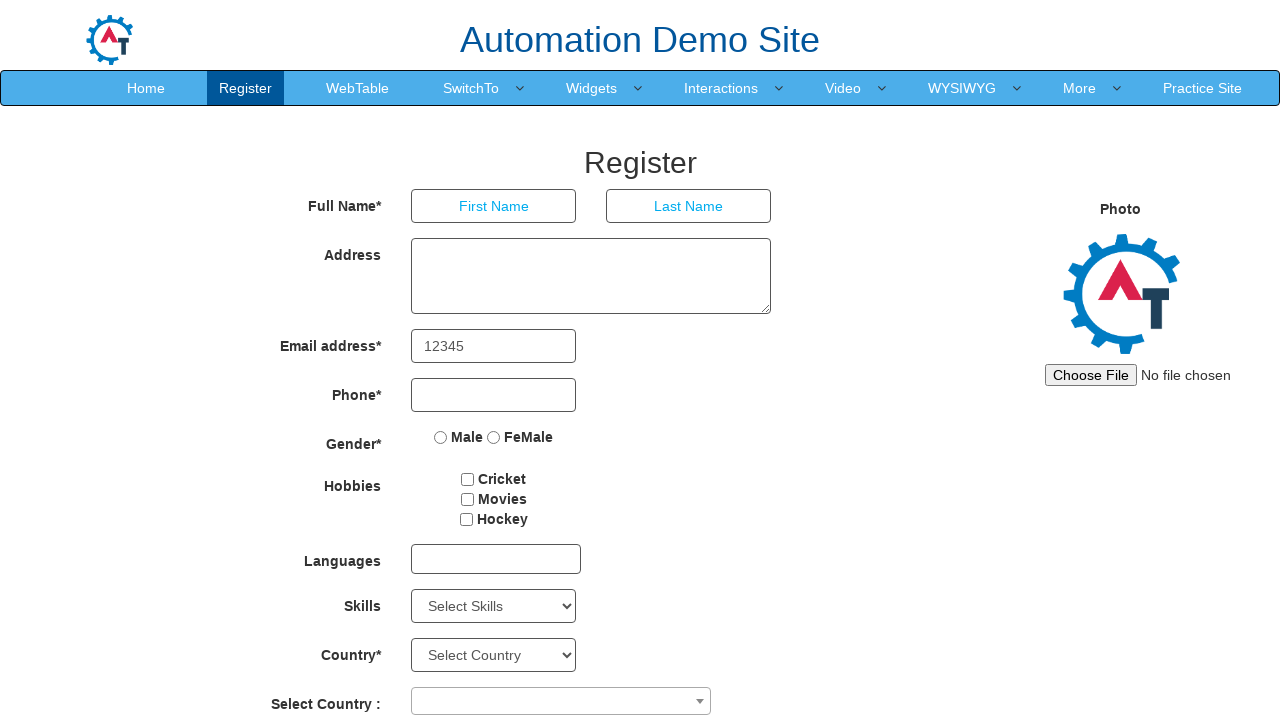

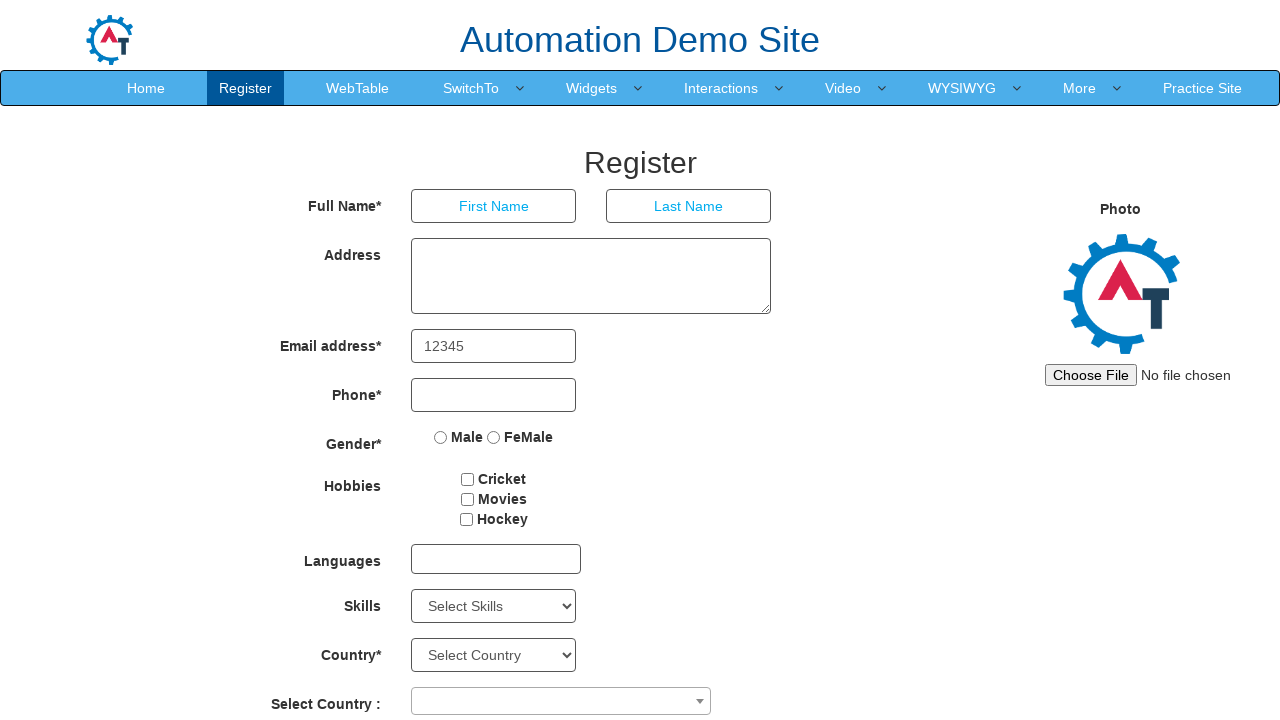